Tests login functionality by first retrieving a temporary password from the forgot password flow, then using it to login successfully and verify the login state before logging out

Starting URL: https://rahulshettyacademy.com/locatorspractice/

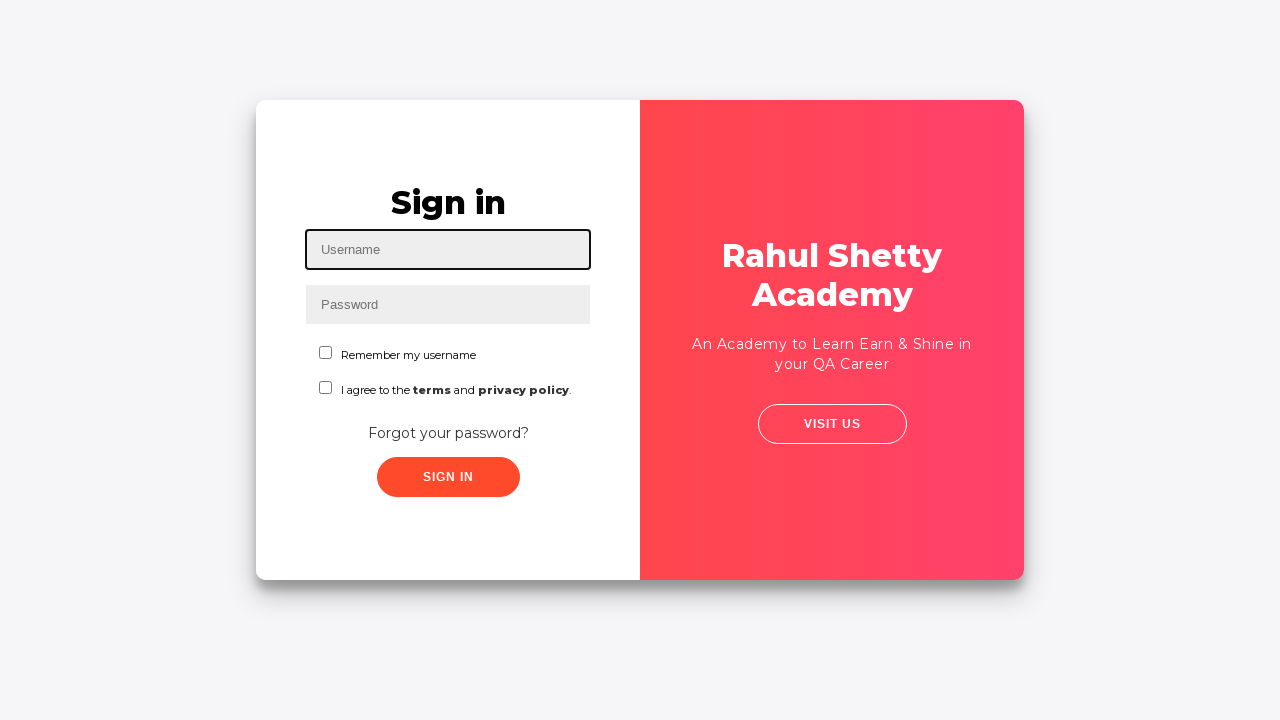

Clicked forgot password link at (448, 433) on a:has-text('Forgot your password?')
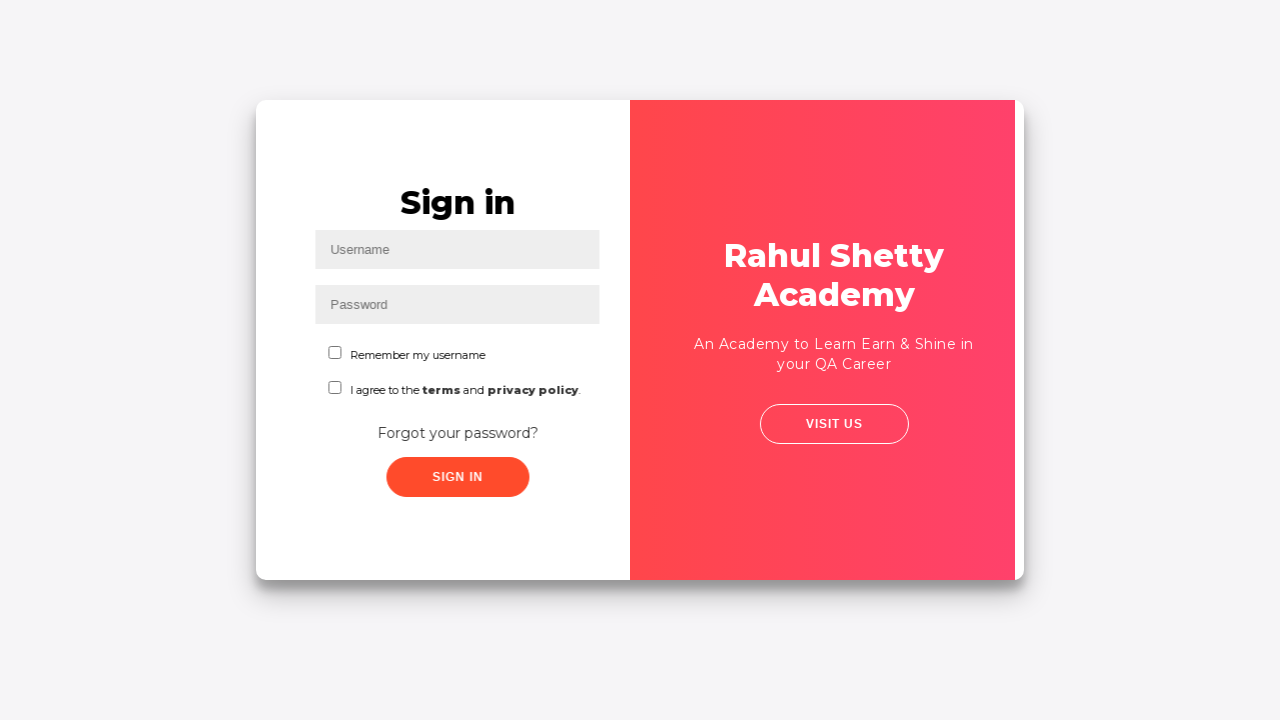

Clicked reset password button to reveal temporary password at (899, 466) on .reset-pwd-btn
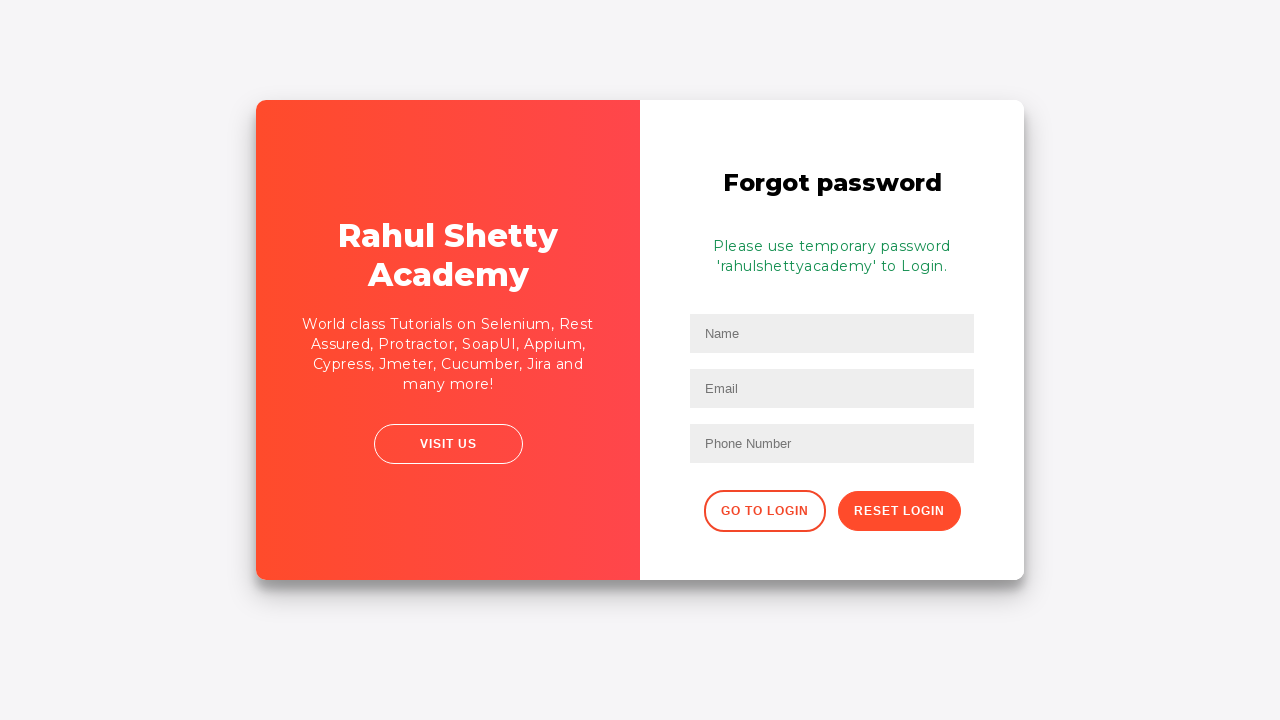

Retrieved password text from form
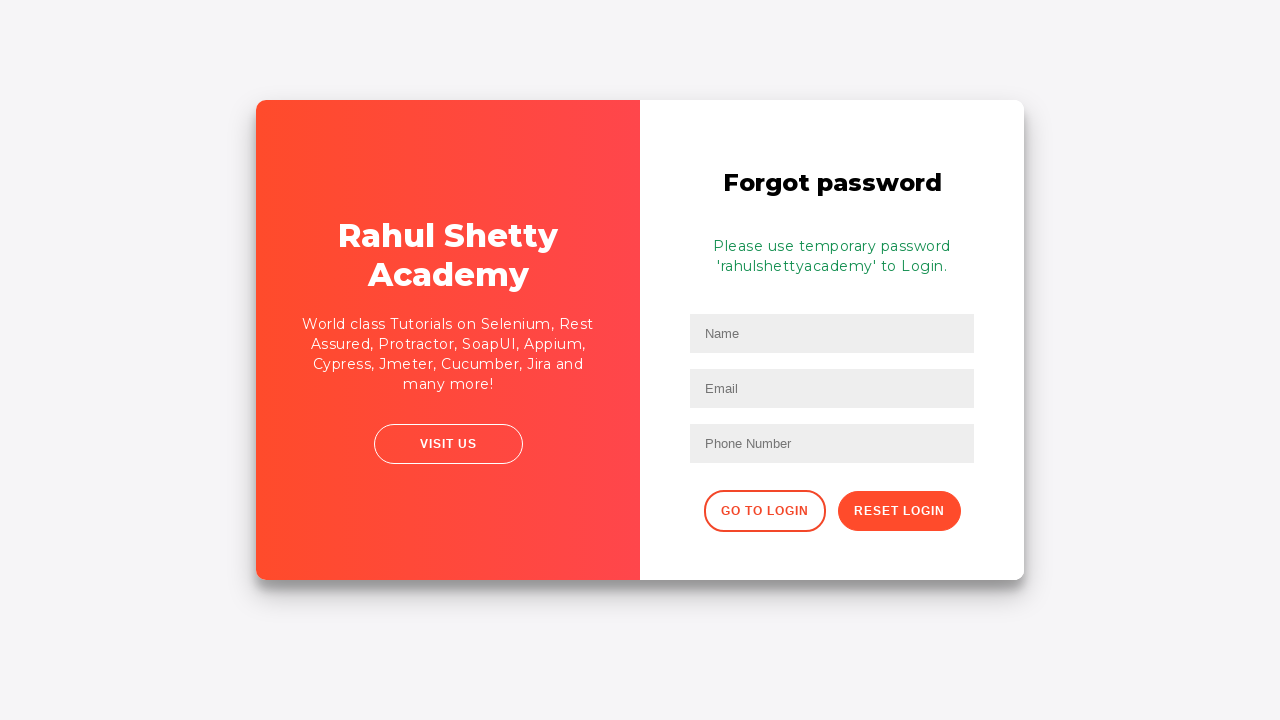

Extracted temporary password from text
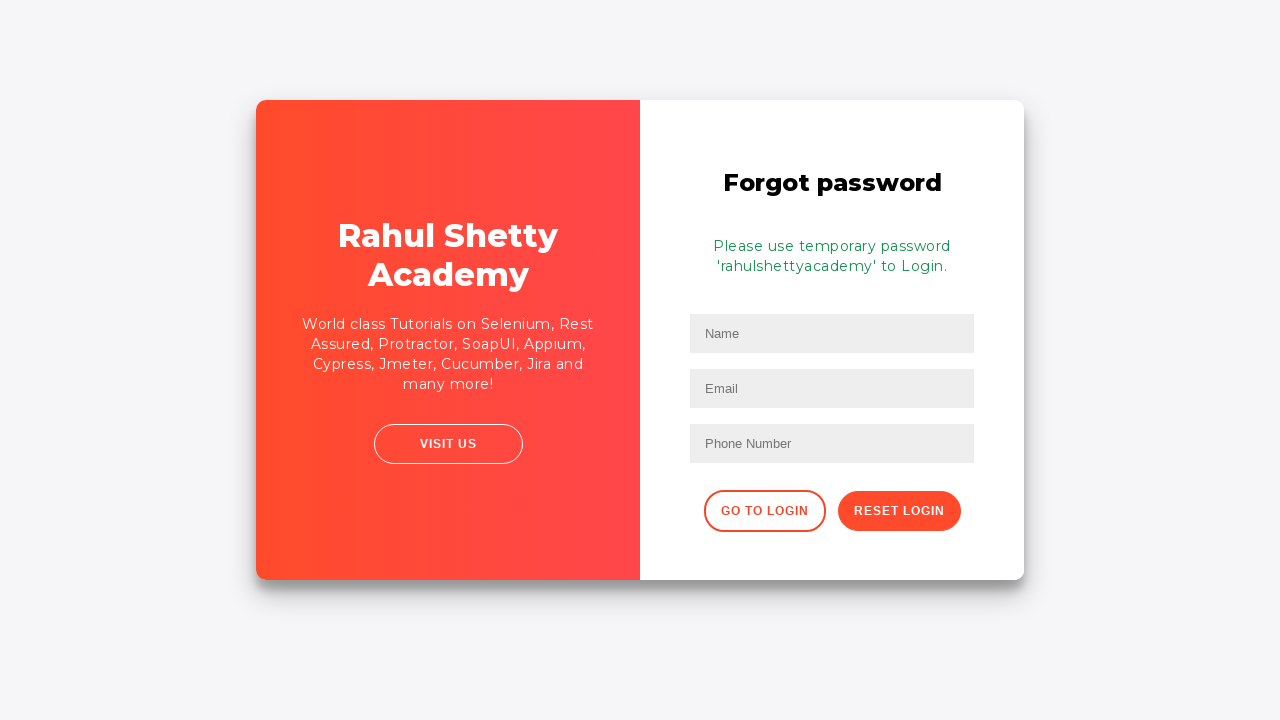

Clicked button to return to main login page at (764, 511) on div button:nth-child(1)
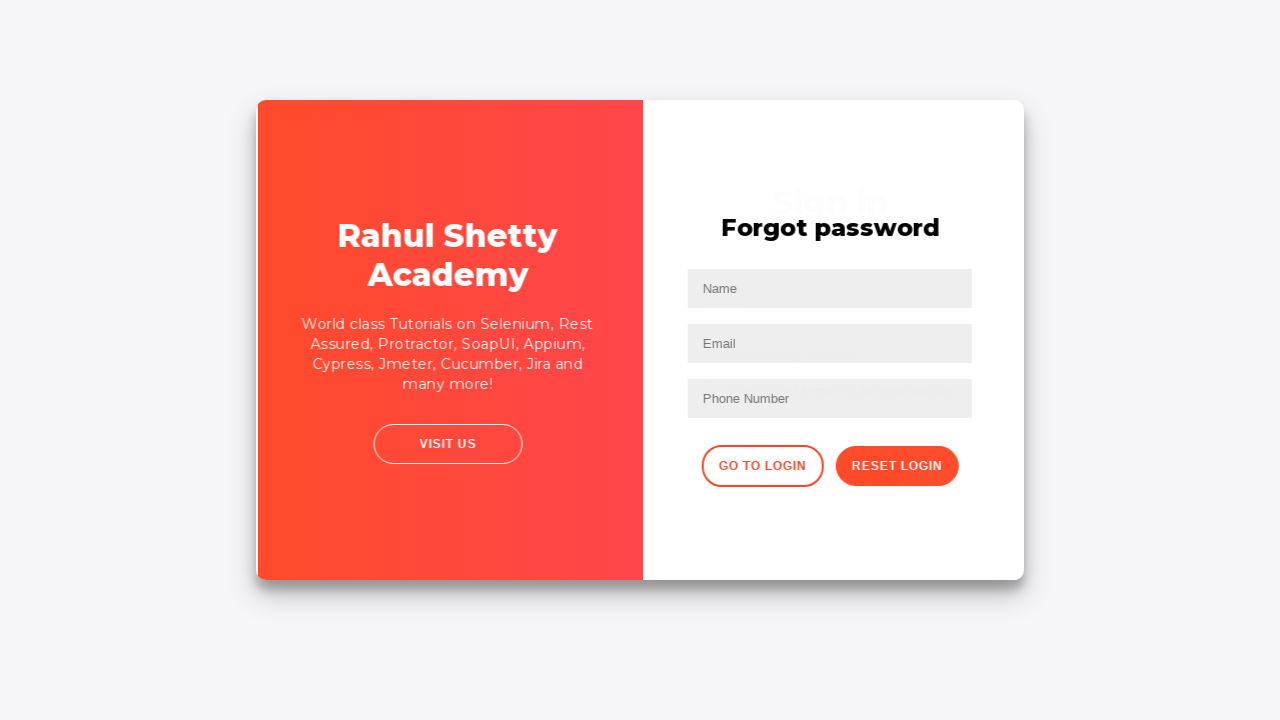

Filled username field with 'Rahul' on #inputUsername
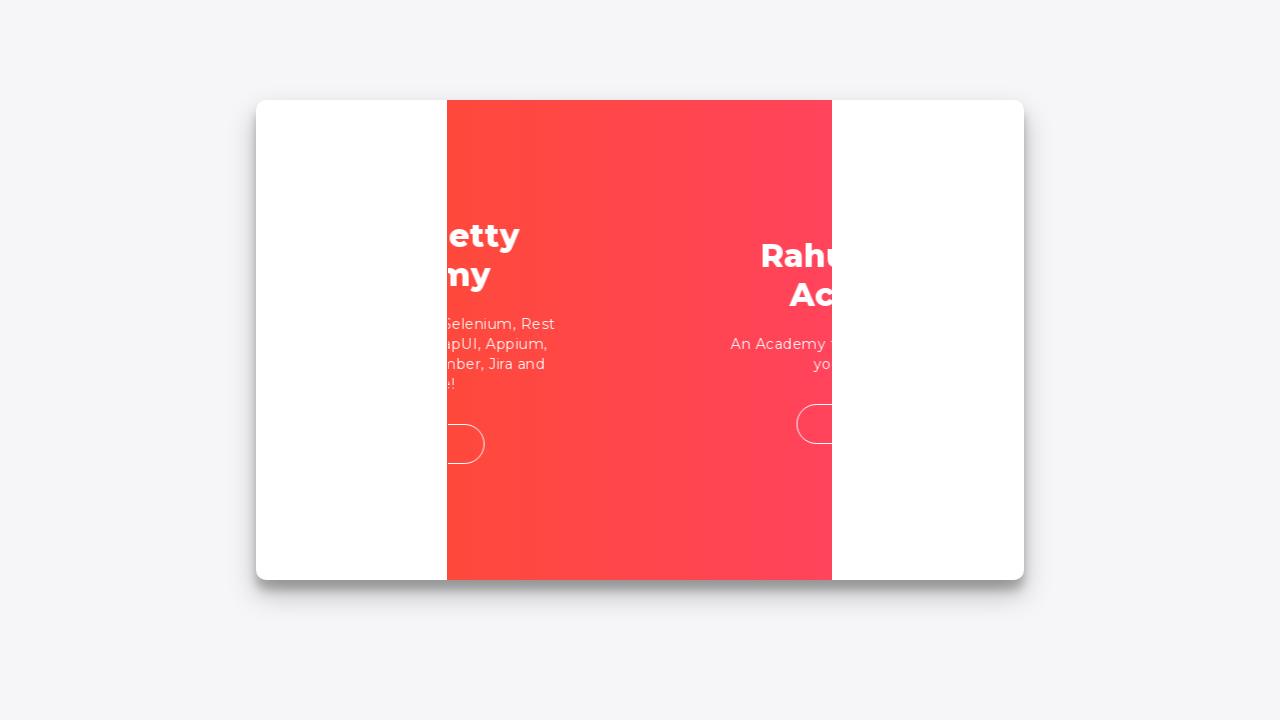

Filled password field with temporary password on input[name='inputPassword']
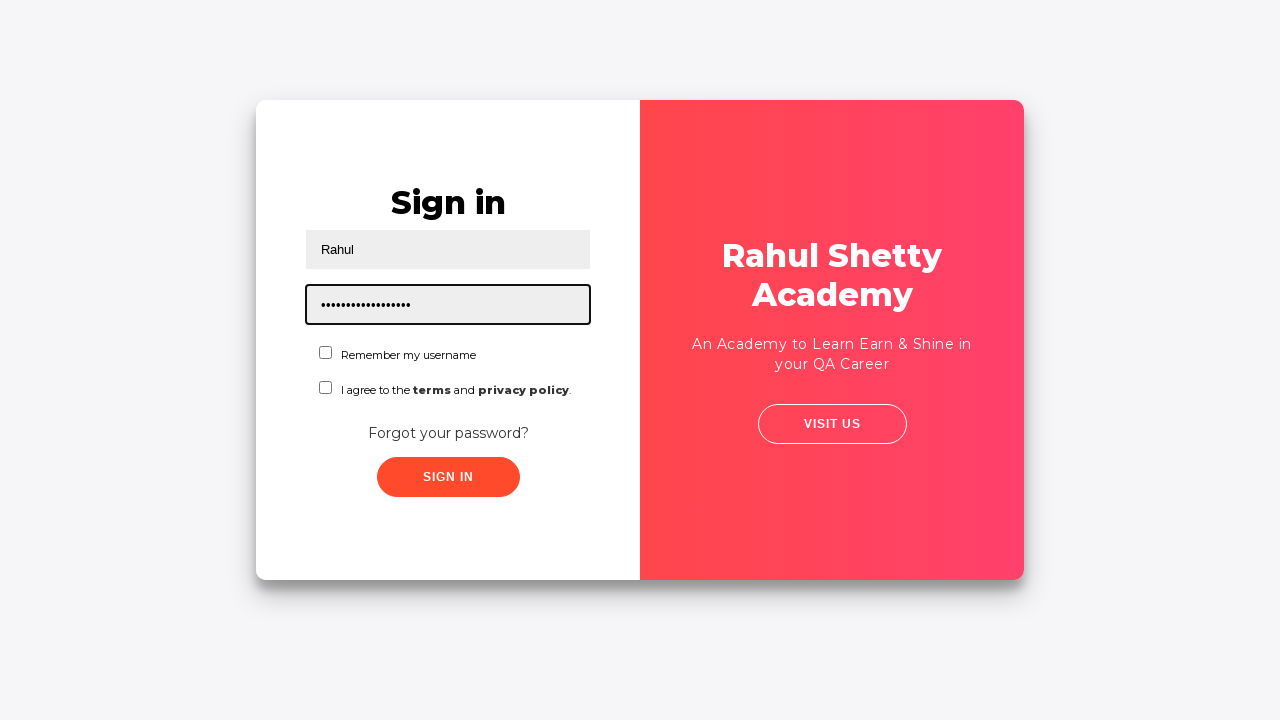

Checked the agreement checkbox at (326, 352) on #chkboxOne
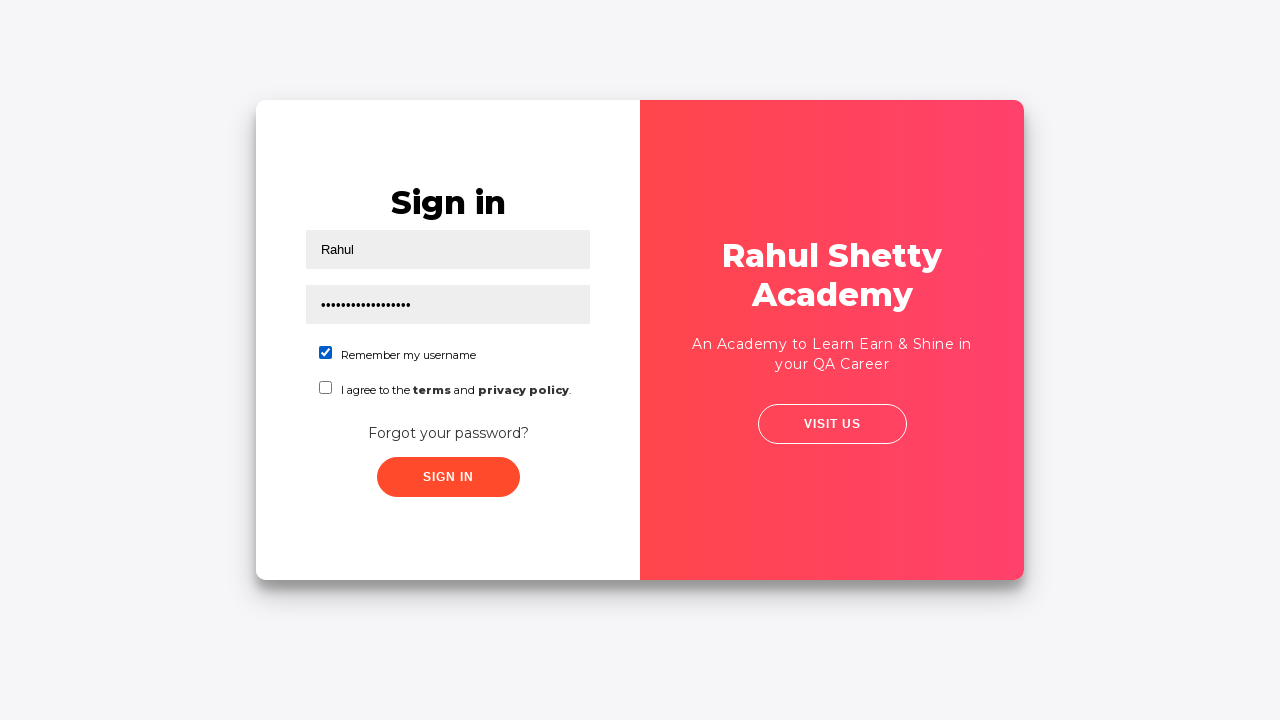

Clicked sign in button at (448, 477) on .signInBtn
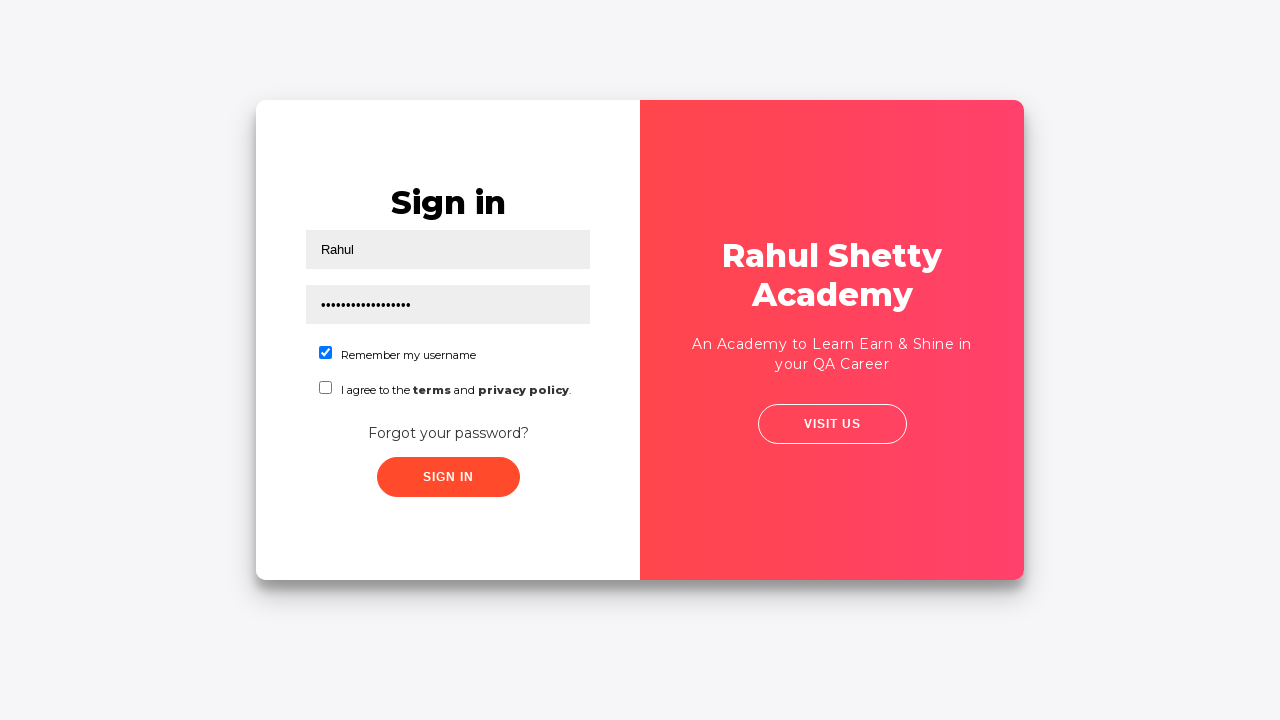

Waited for successful login message to appear
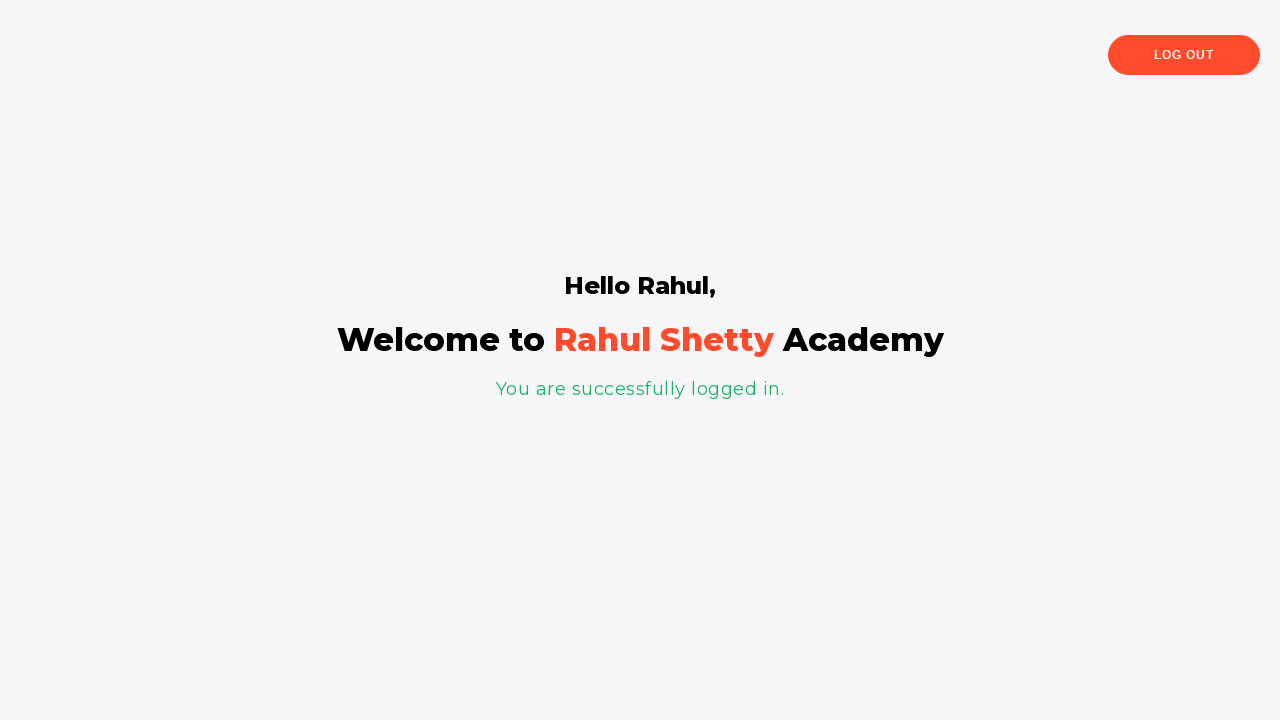

Verified successful login message displayed
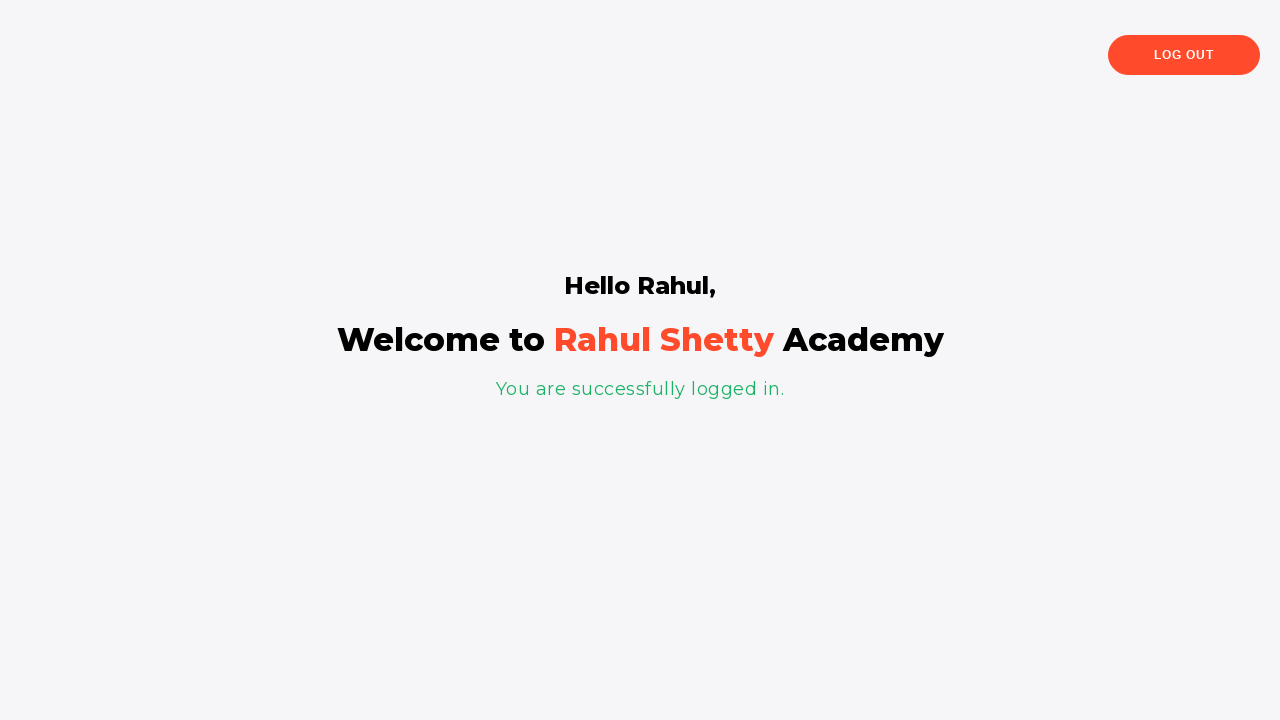

Verified personalized greeting 'Hello Rahul,' displayed
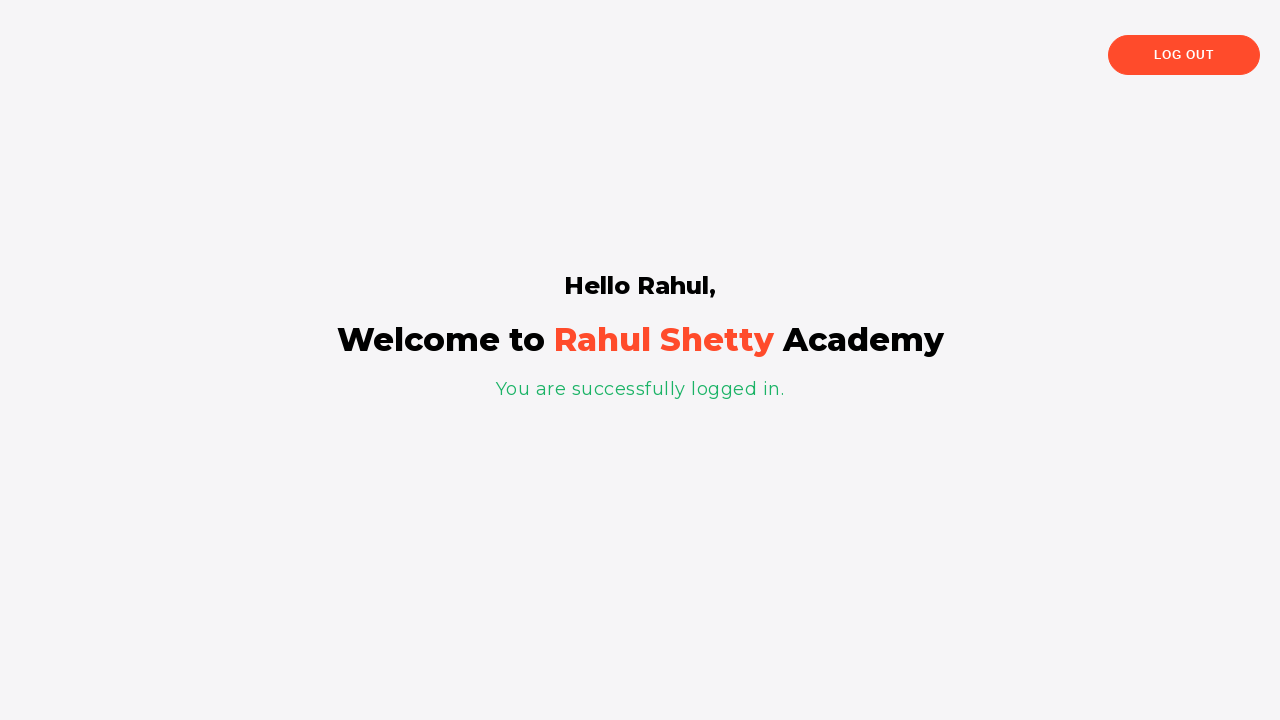

Clicked log out button at (1184, 55) on text='Log Out'
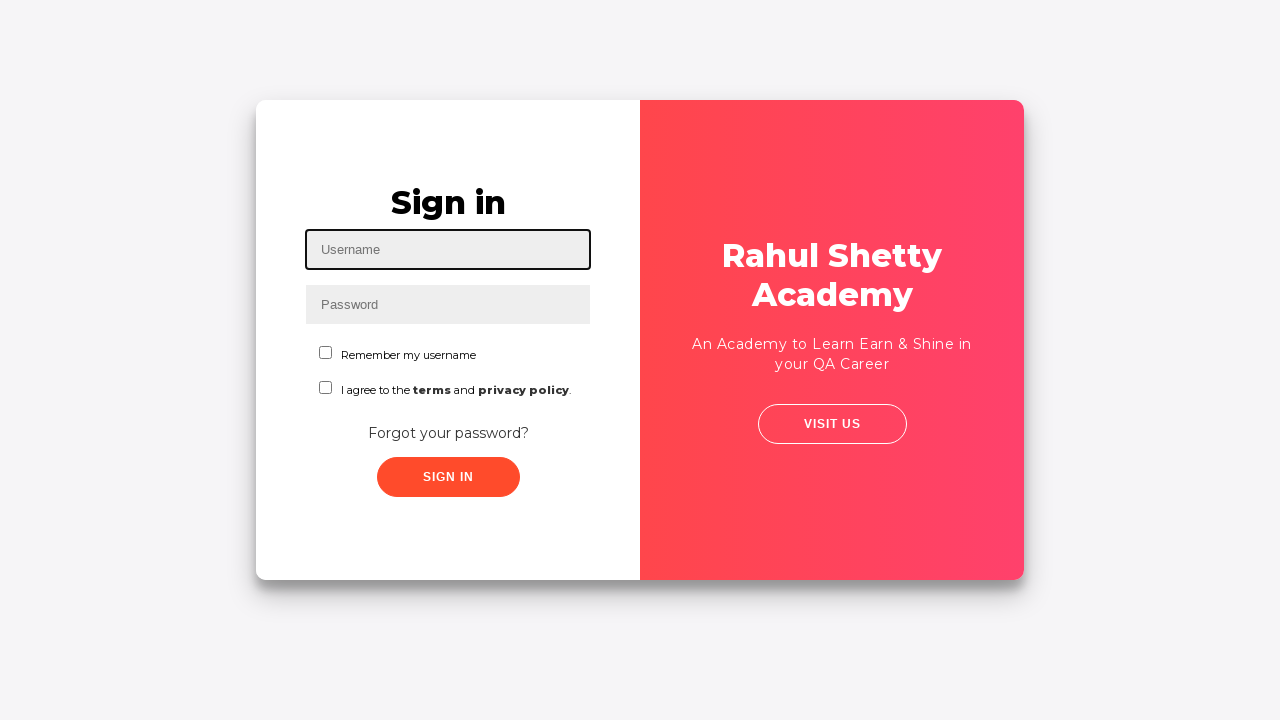

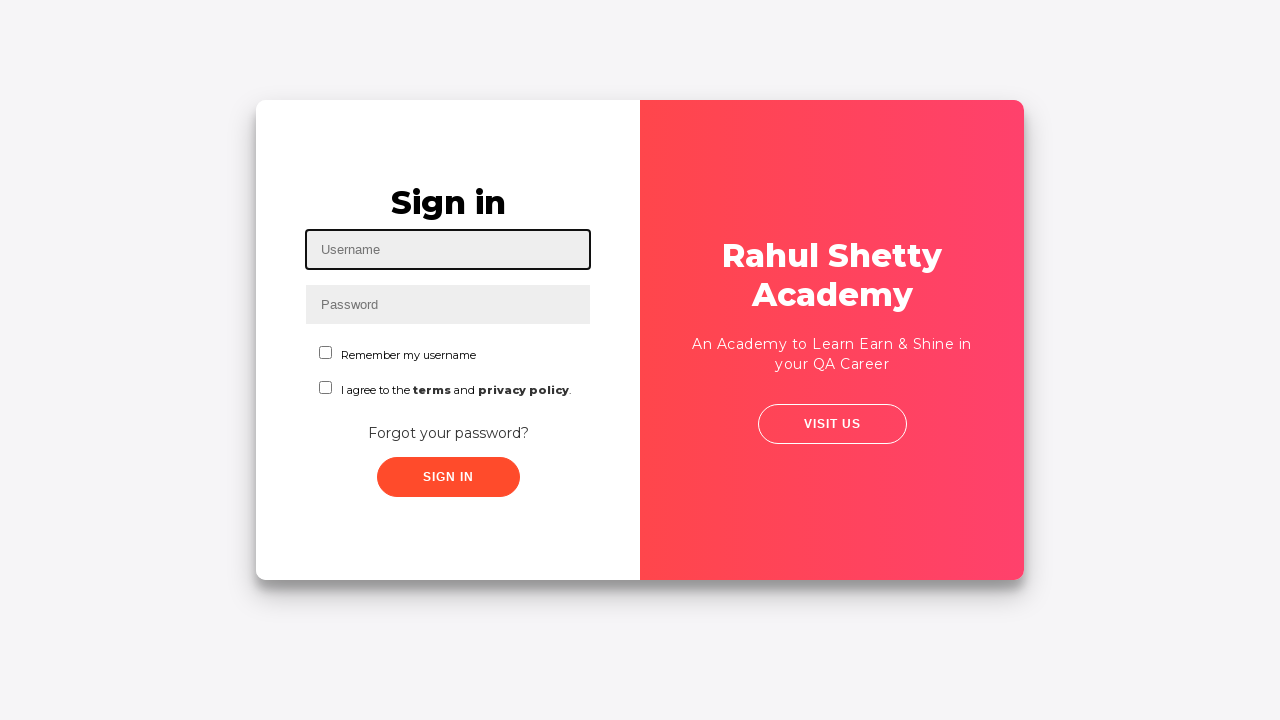